Tests hover functionality by hovering over three images and verifying that the corresponding user information becomes visible after each hover action.

Starting URL: https://practice.cydeo.com/hovers

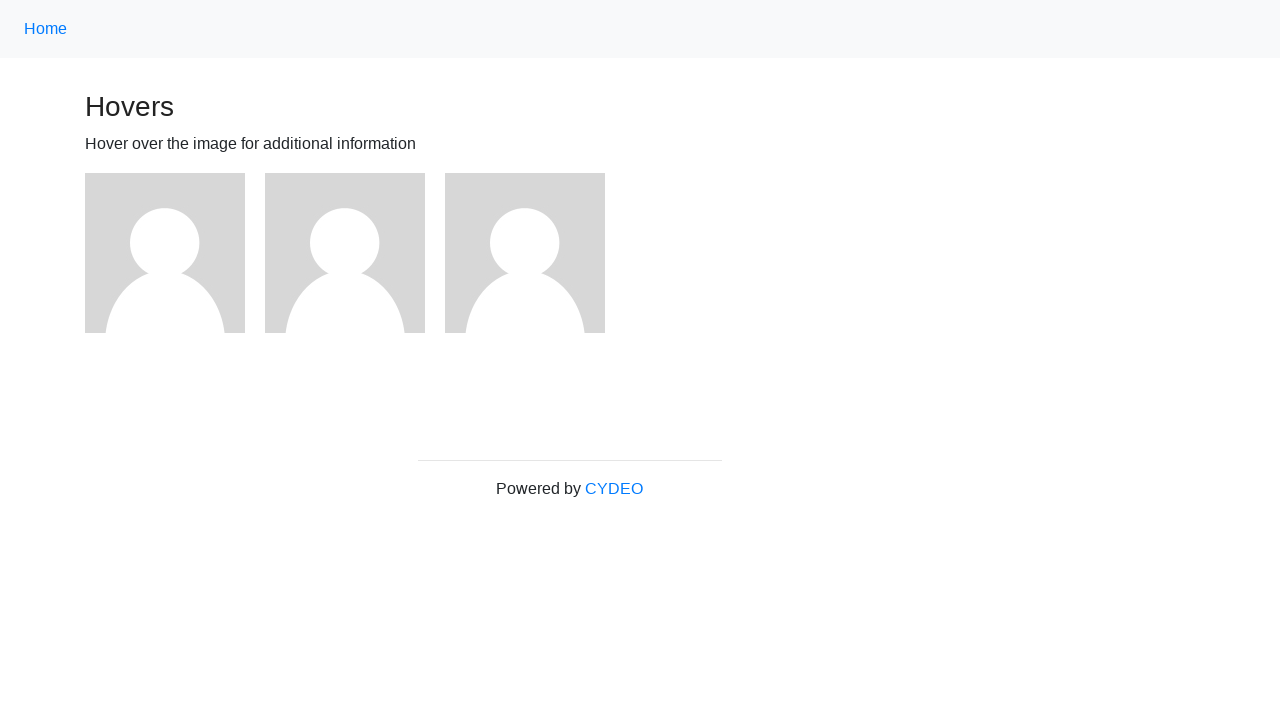

Hovered over first image at (165, 253) on (//img)[1]
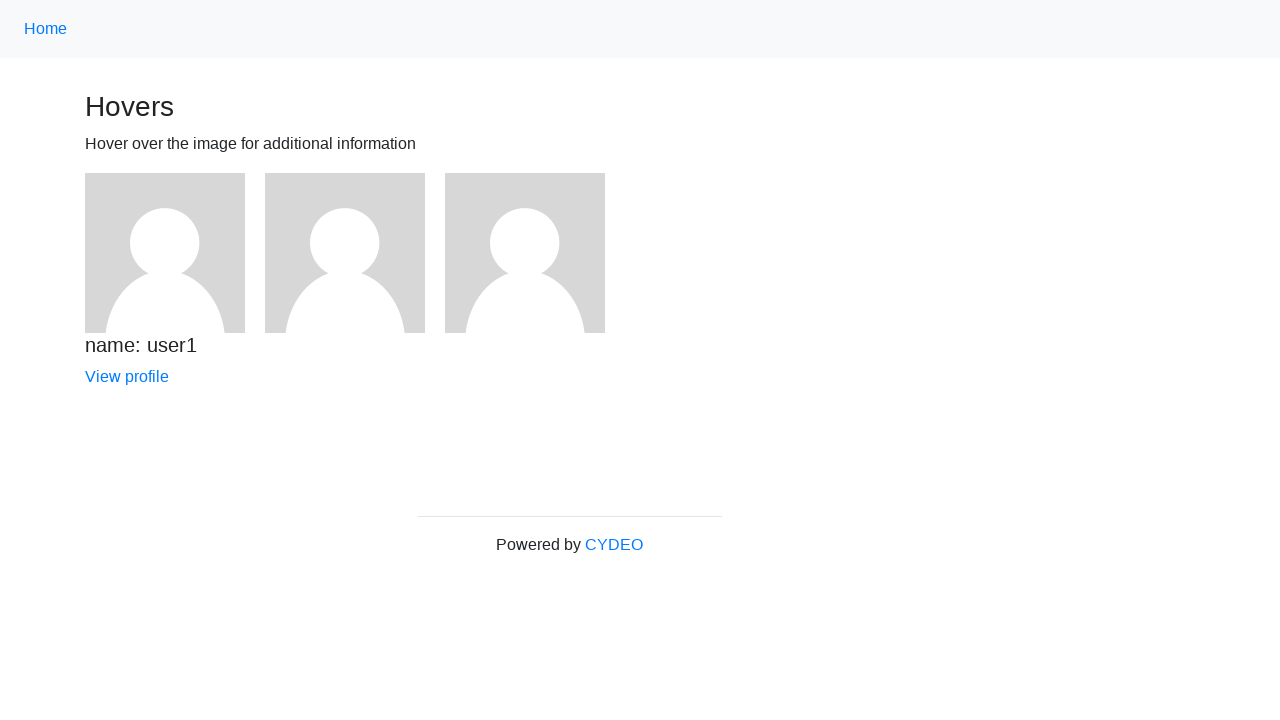

Located user1 information element
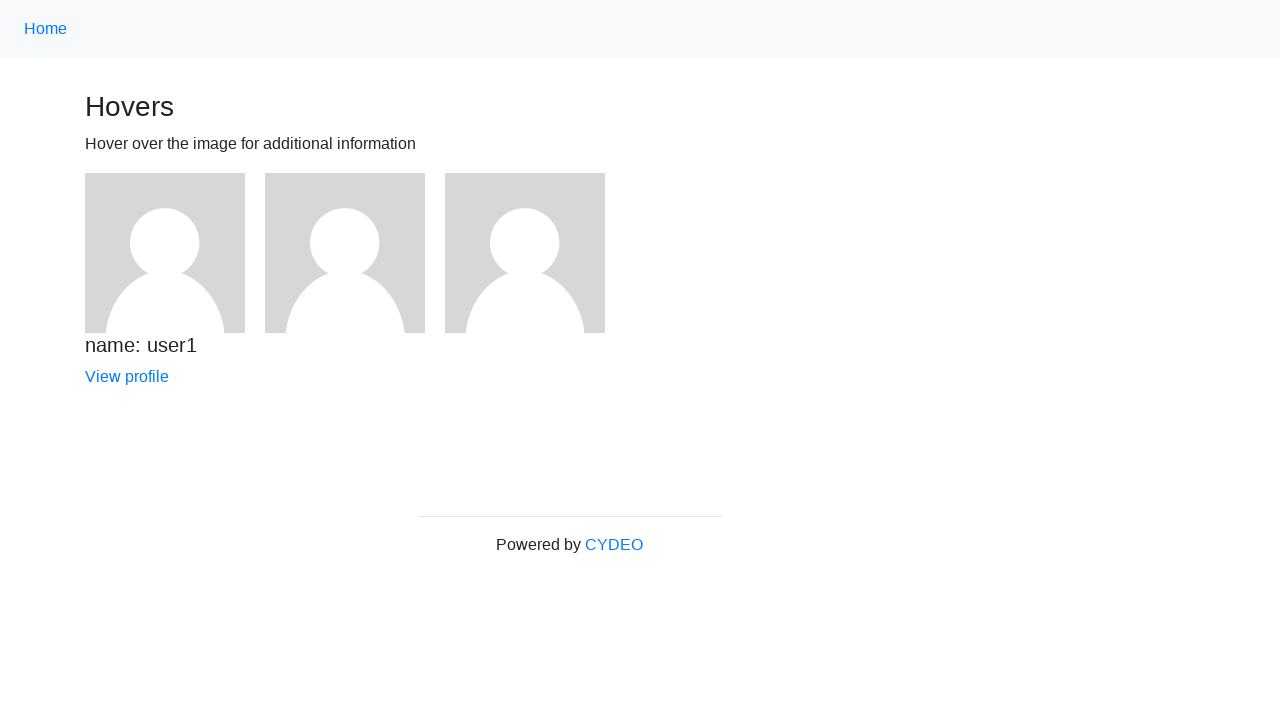

Verified user1 information is visible after hover
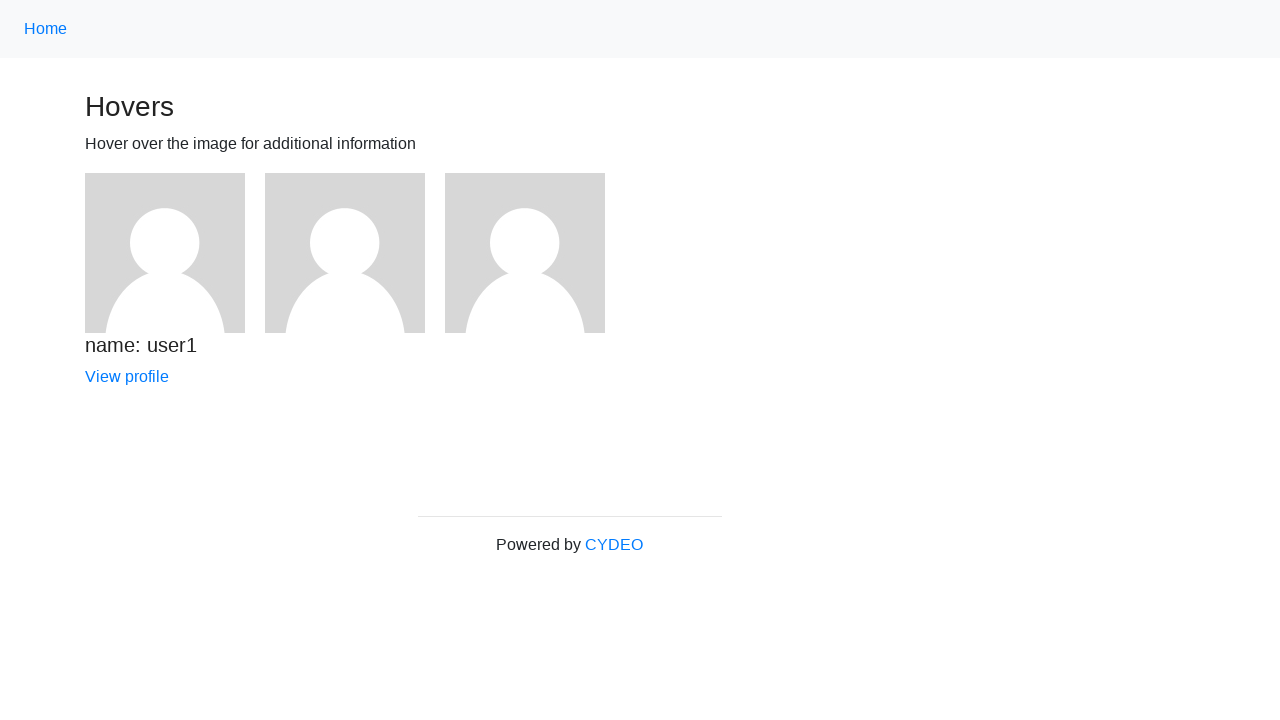

Hovered over second image at (345, 253) on (//img)[2]
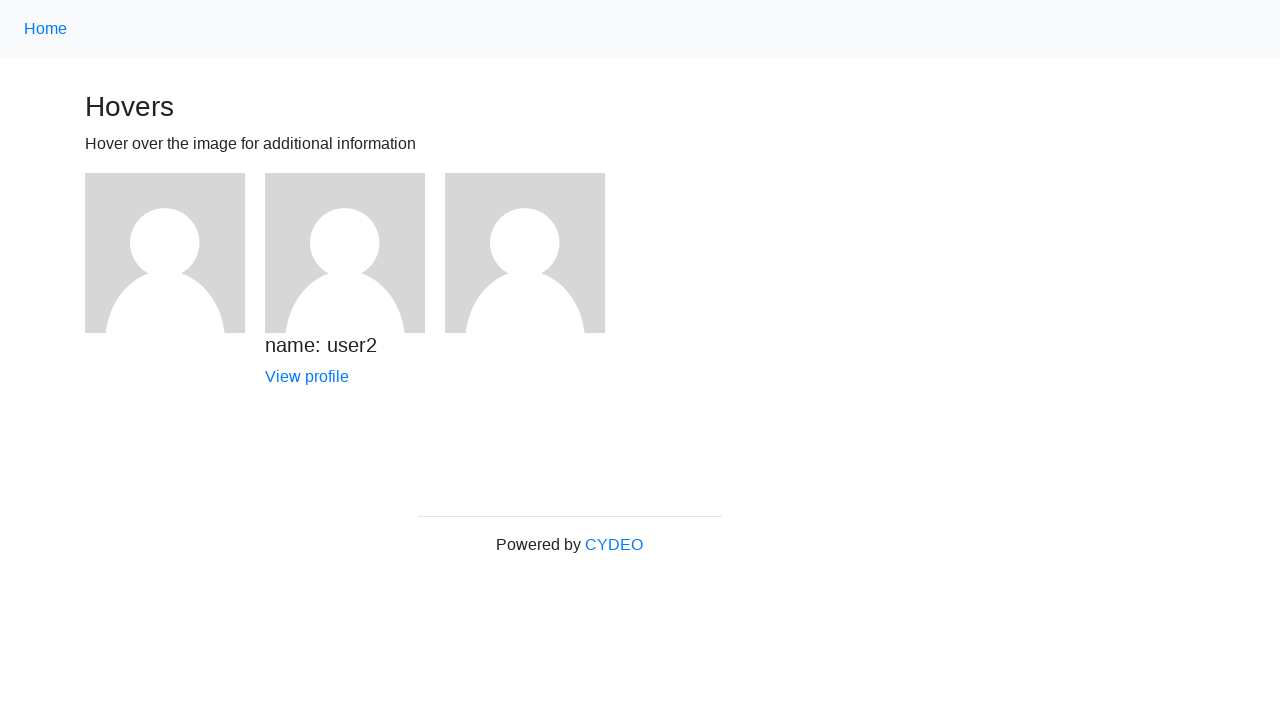

Located user2 information element
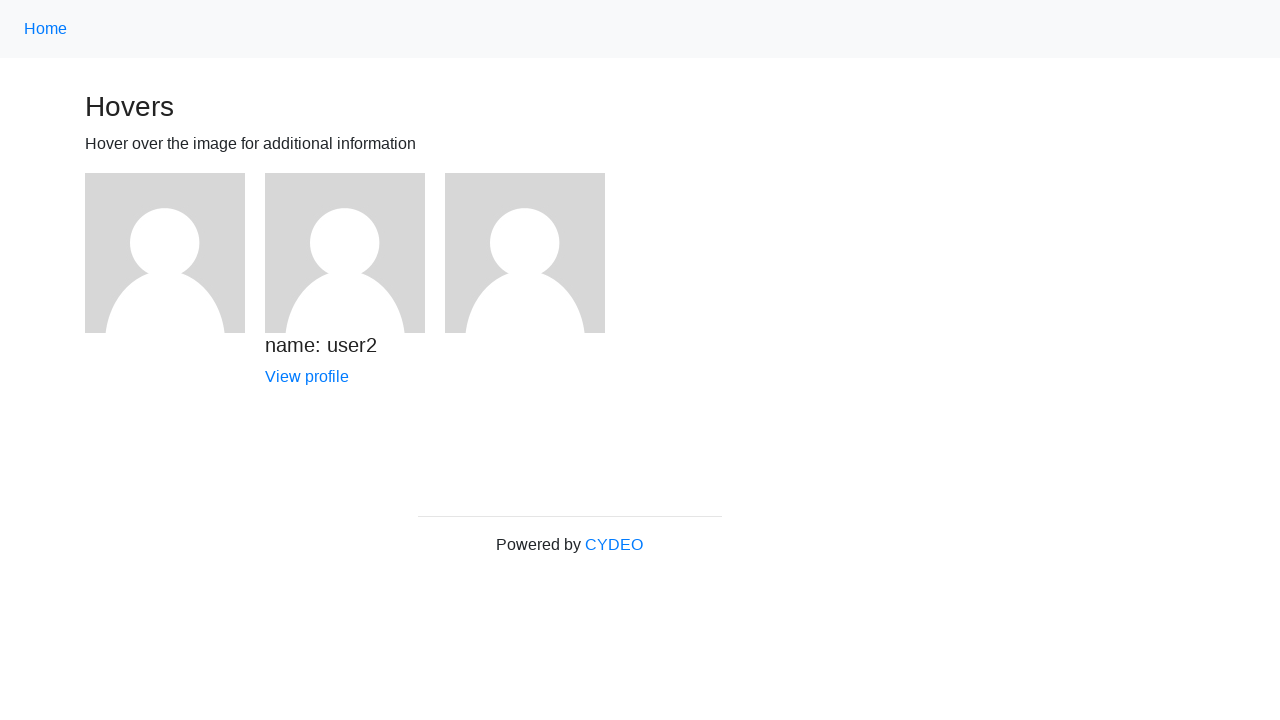

Verified user2 information is visible after hover
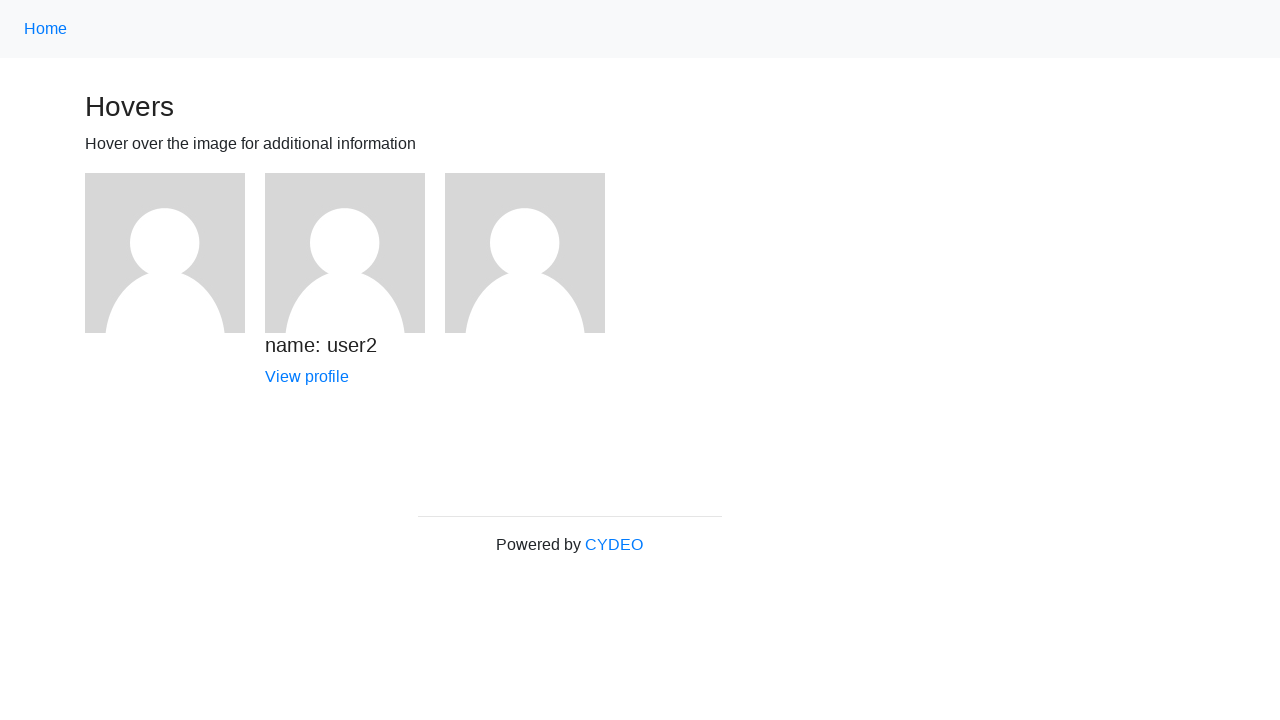

Hovered over third image at (525, 253) on (//img)[3]
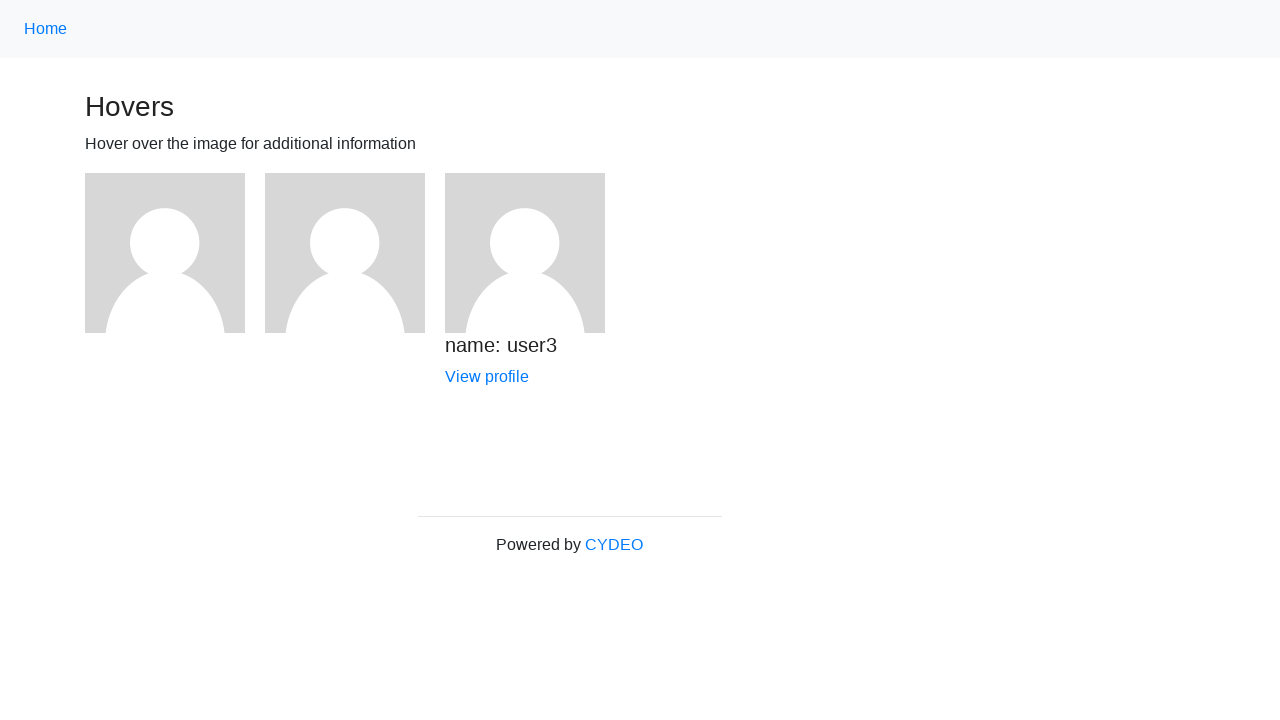

Located user3 information element
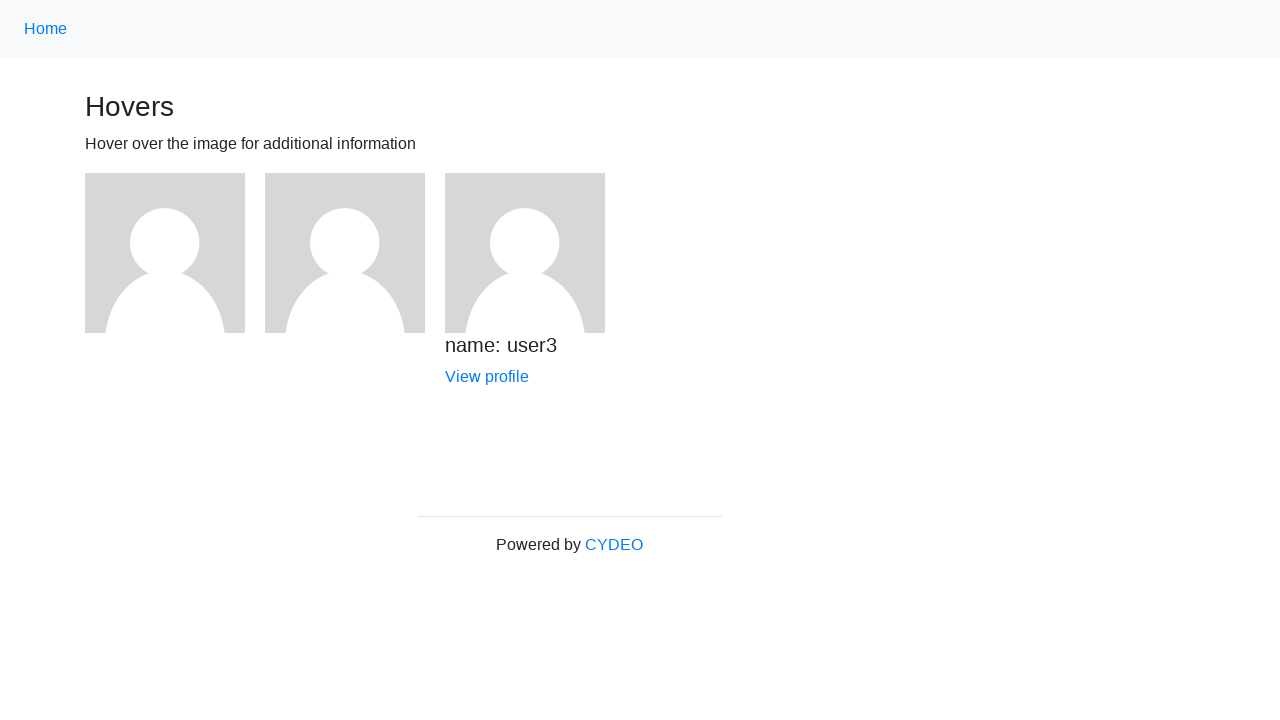

Verified user3 information is visible after hover
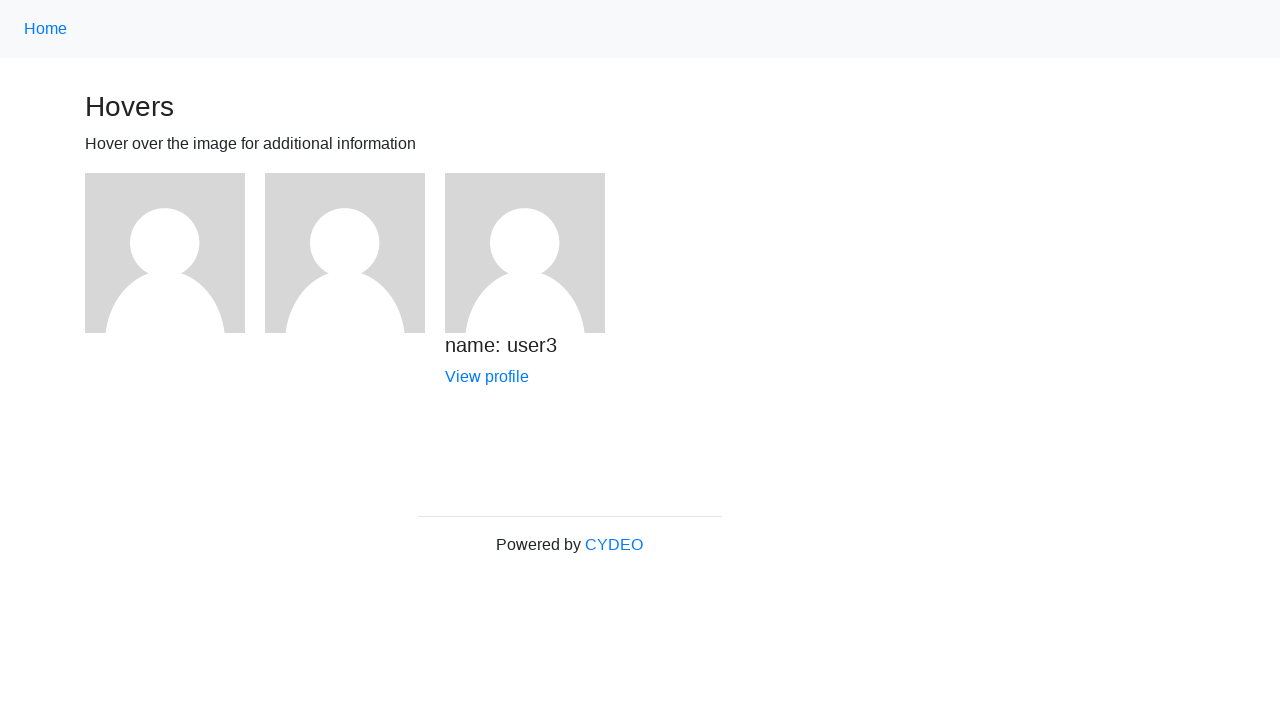

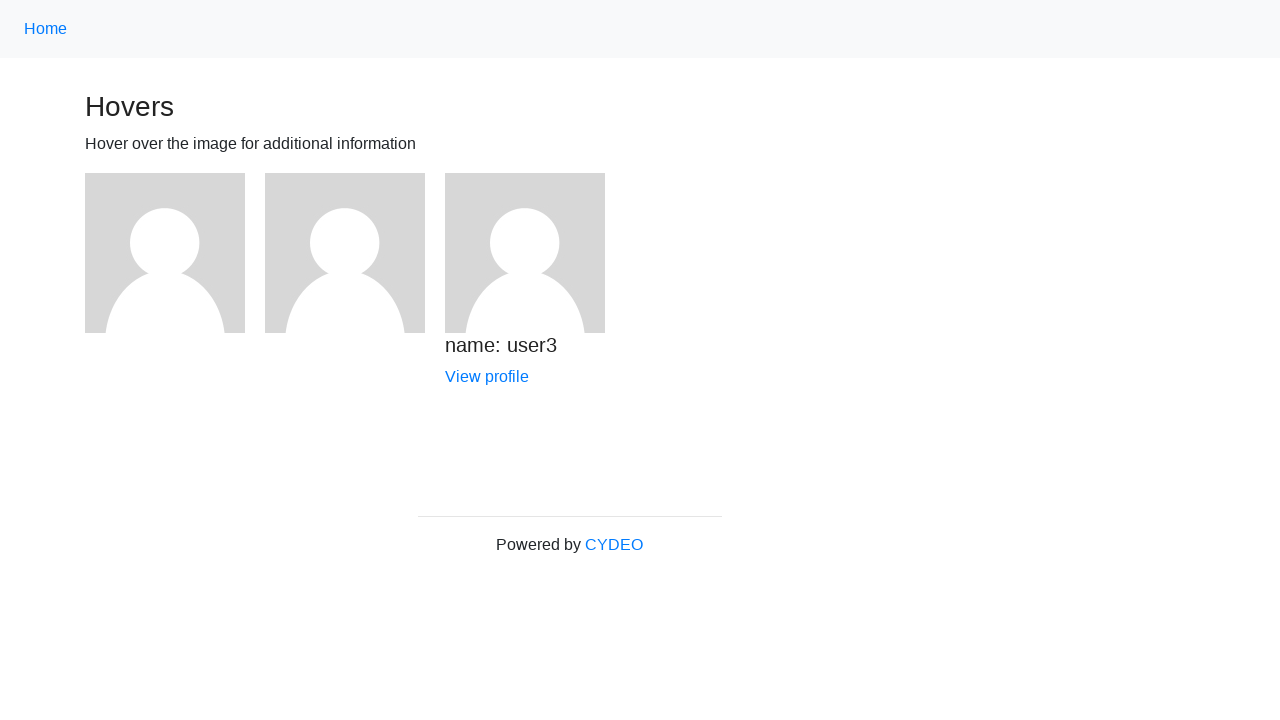